Simple test that navigates to SelectorHub website and verifies the page loads by checking for content

Starting URL: https://selectorshub.com/

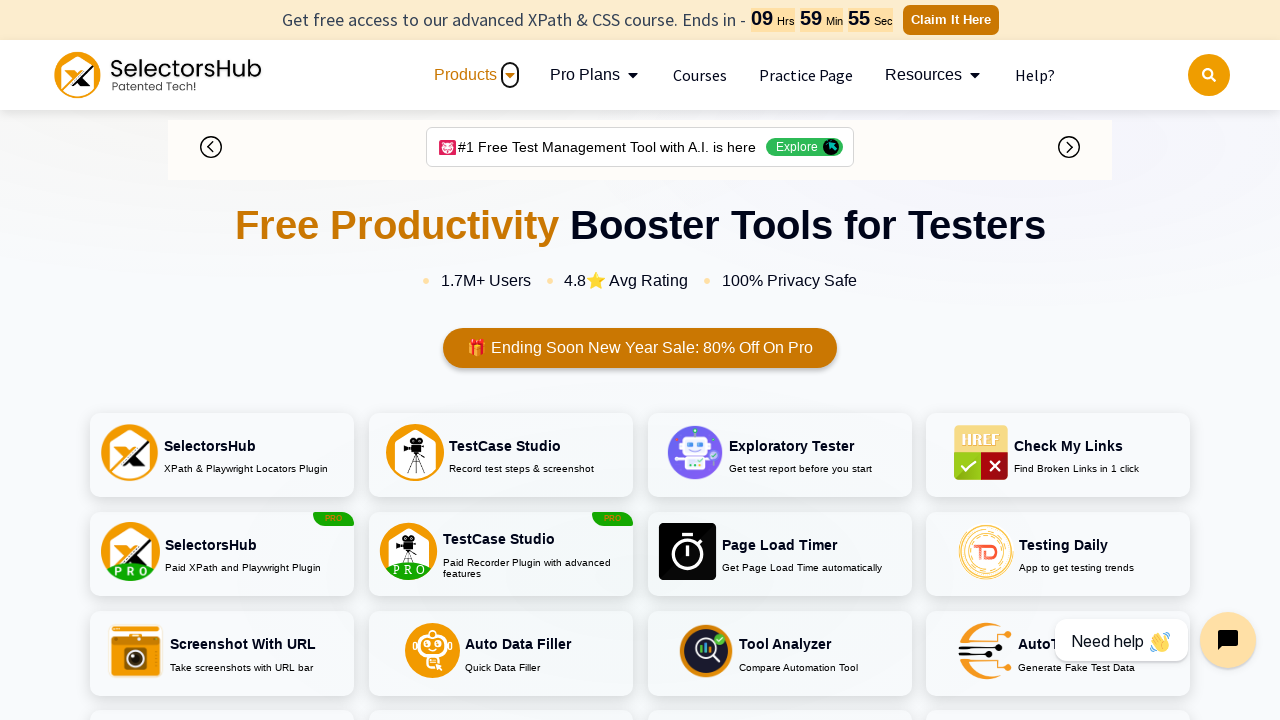

Waited for page DOM content to load
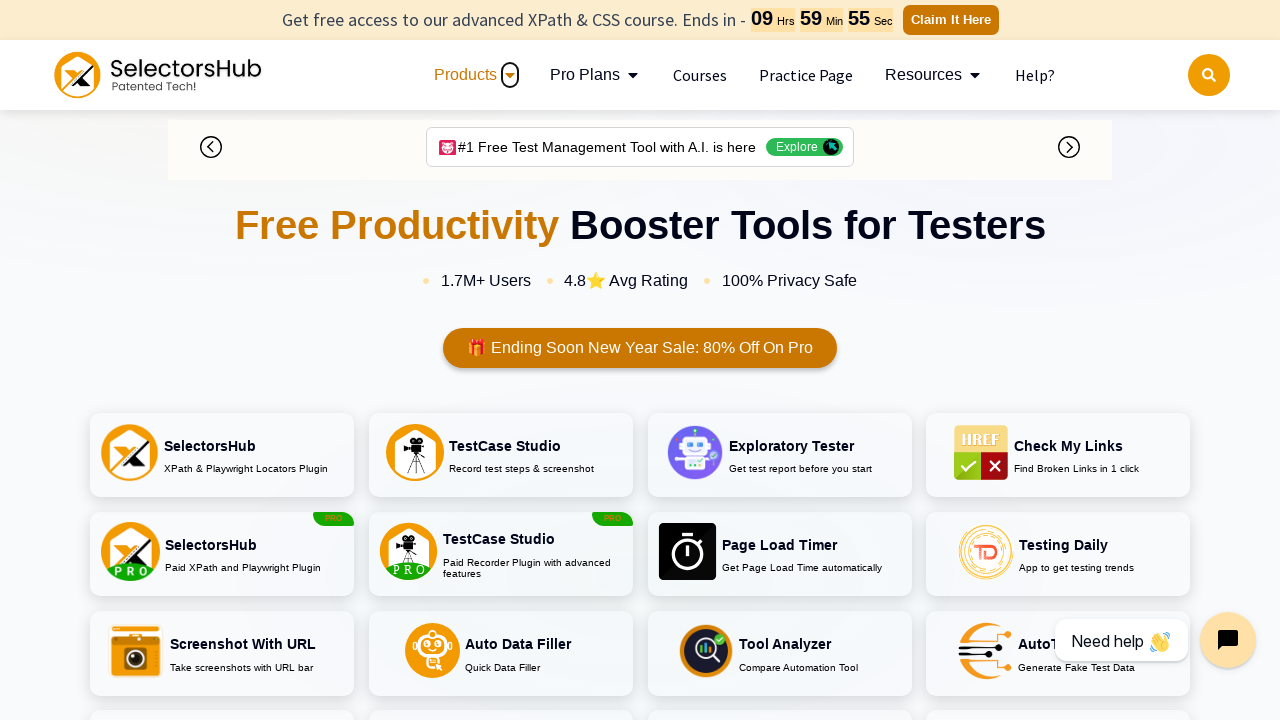

Verified page title exists and is not None
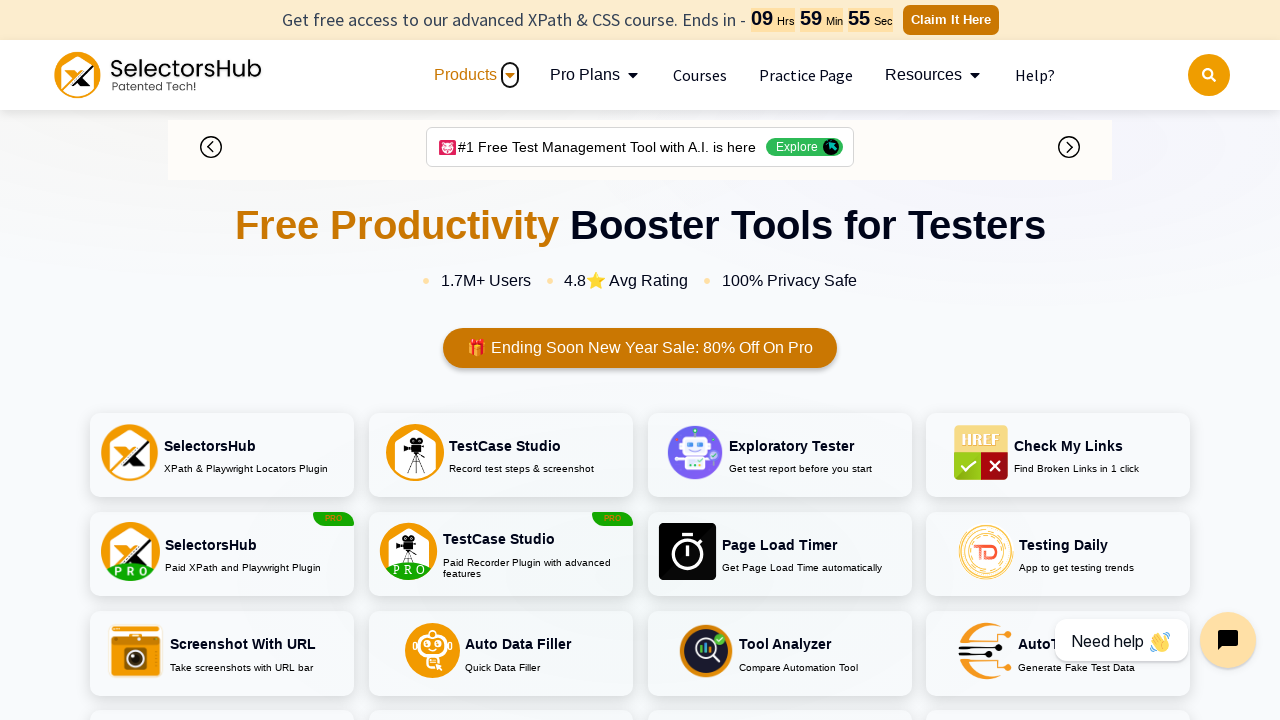

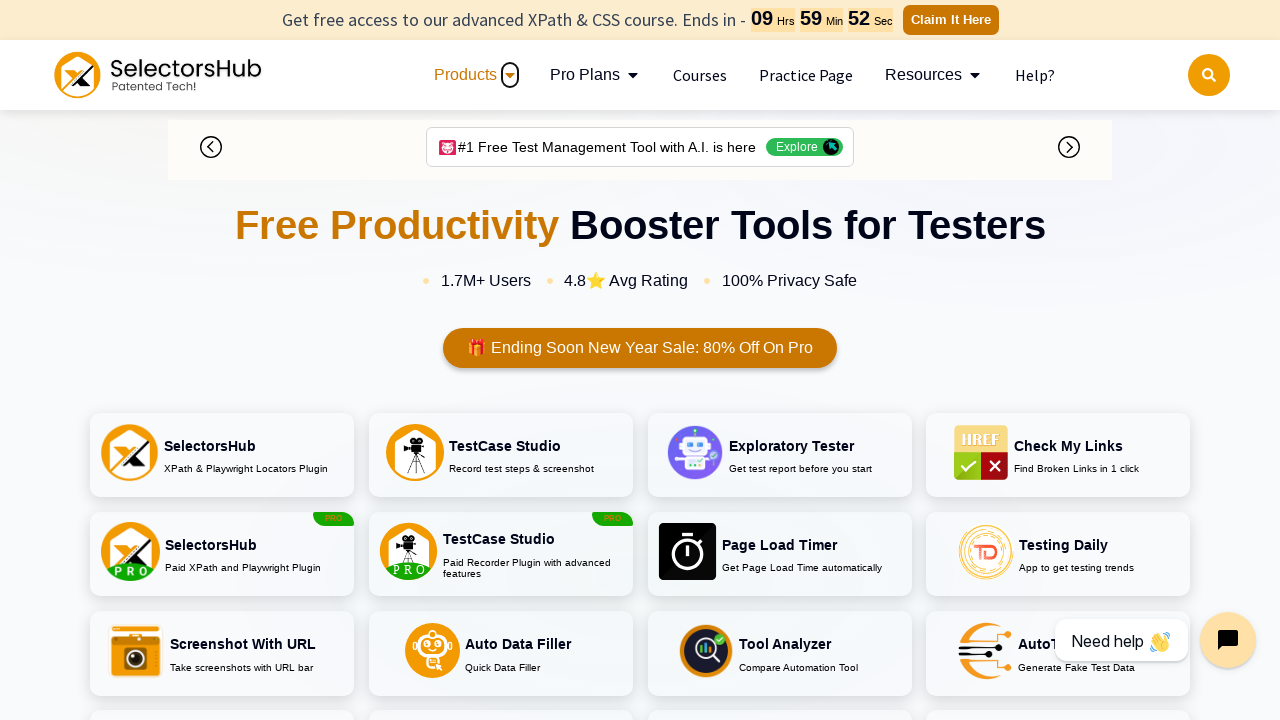